Tests middleware behavior by navigating to multiple routes (root, dashboard, landing, auth/signin) and verifying page loading state

Starting URL: https://fetchpilot.vercel.app/

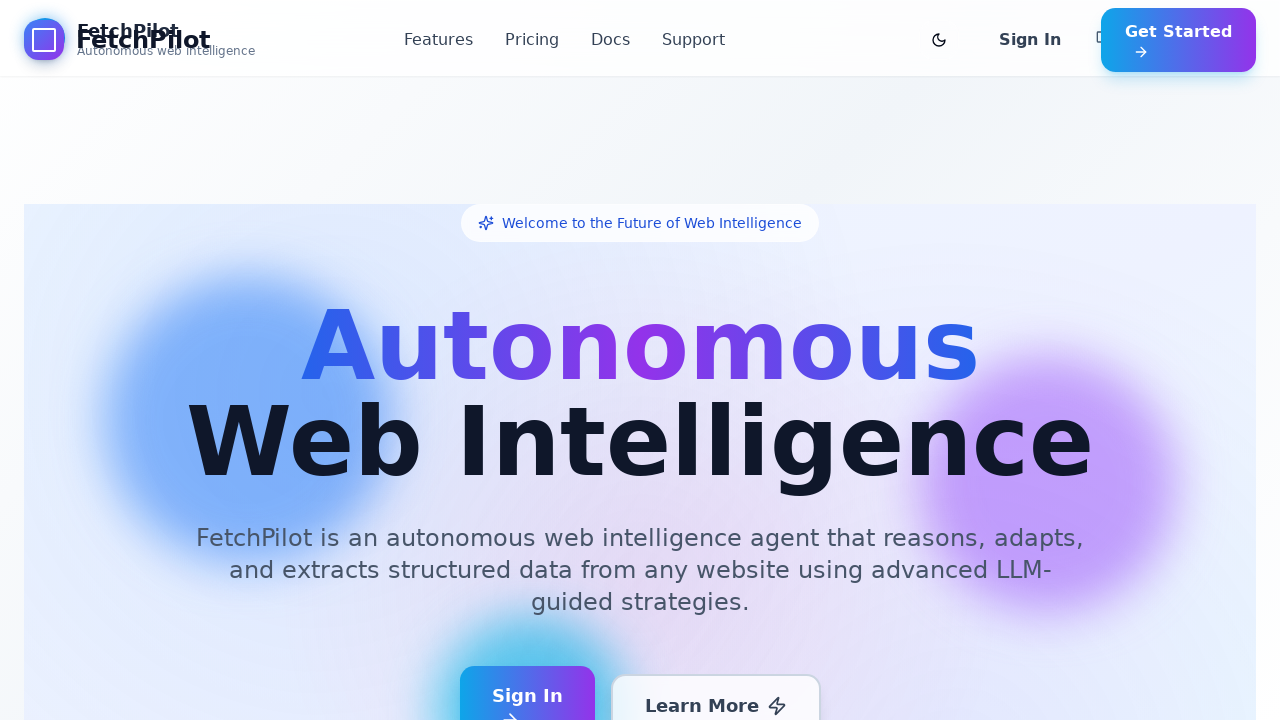

Root route loaded (domcontentloaded)
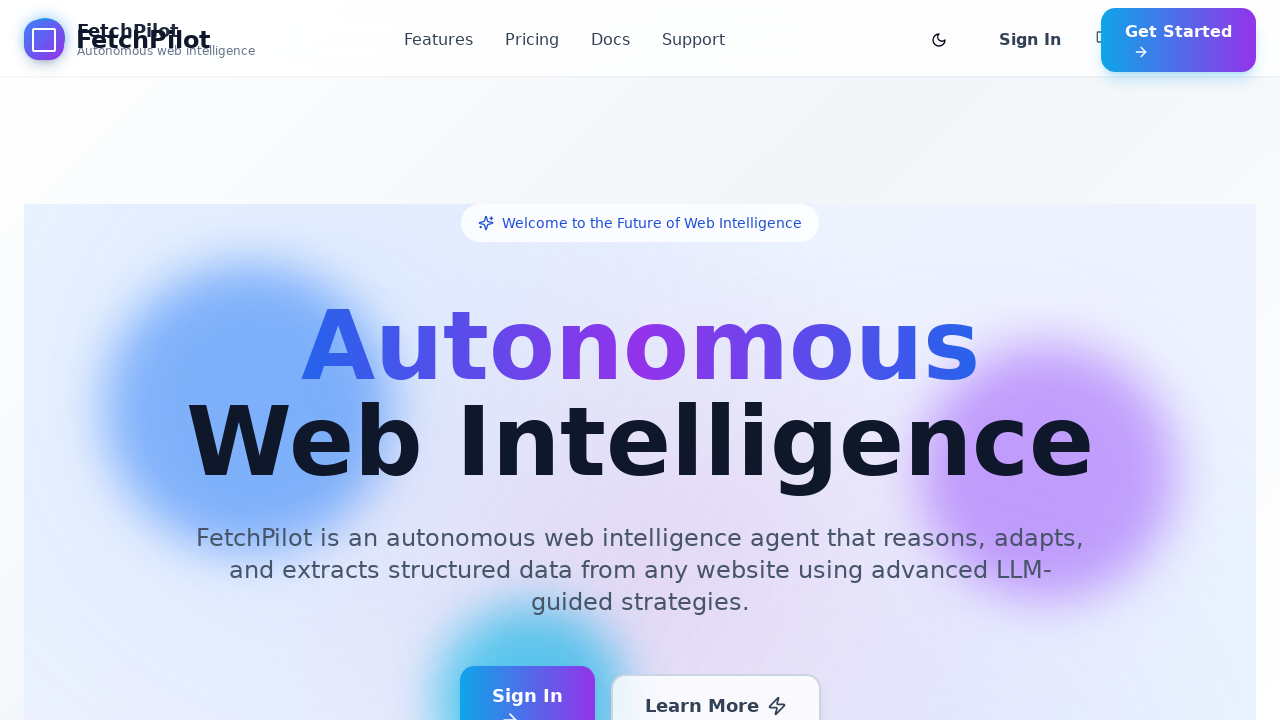

Navigated to dashboard route
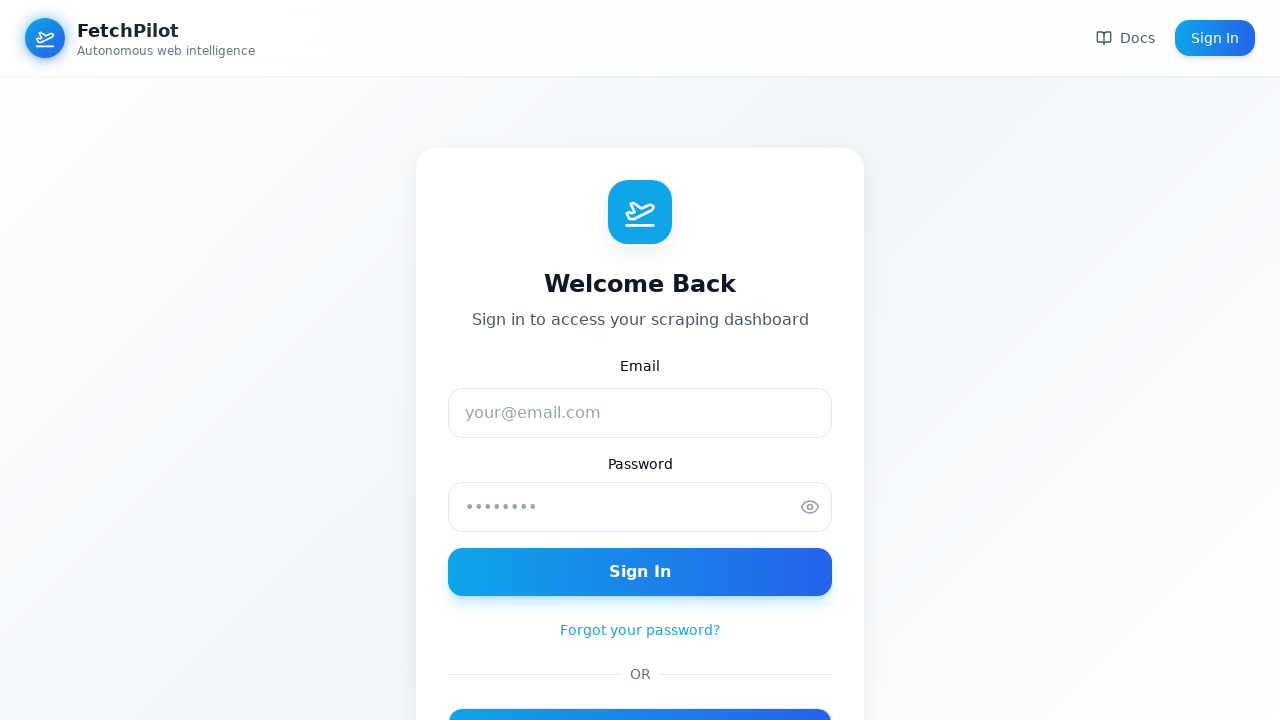

Dashboard route loaded (domcontentloaded)
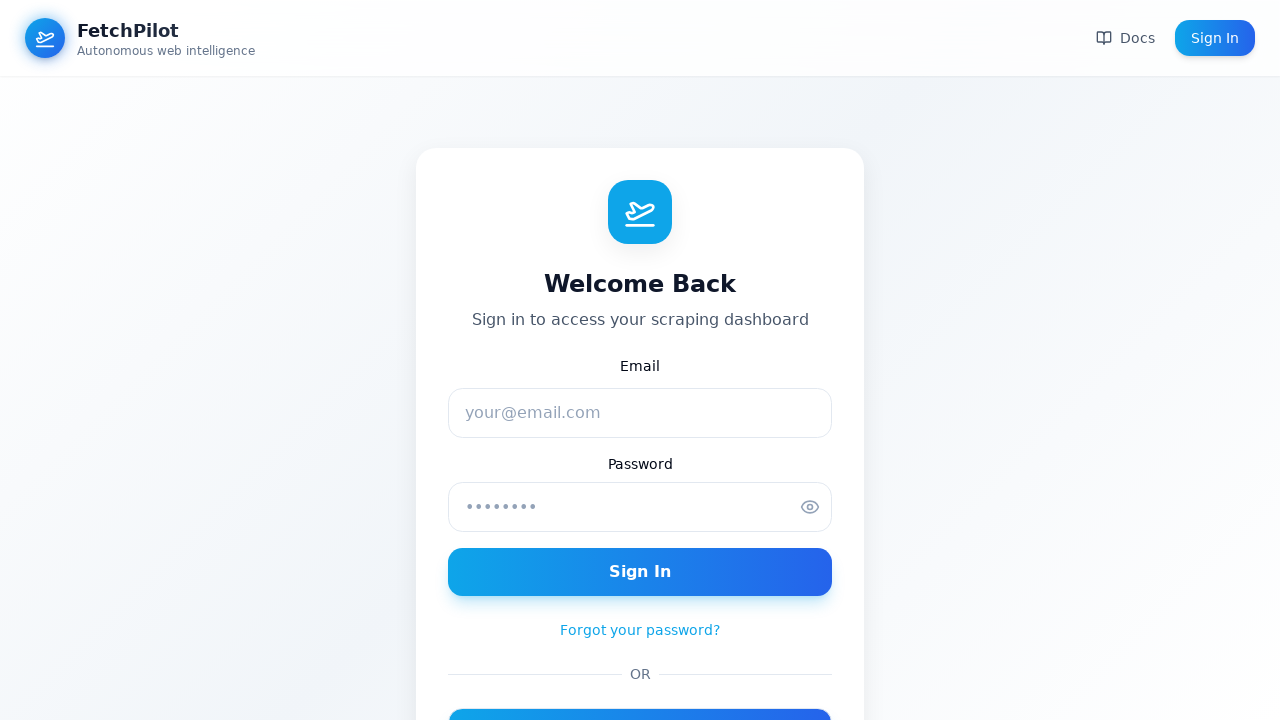

Navigated to landing route
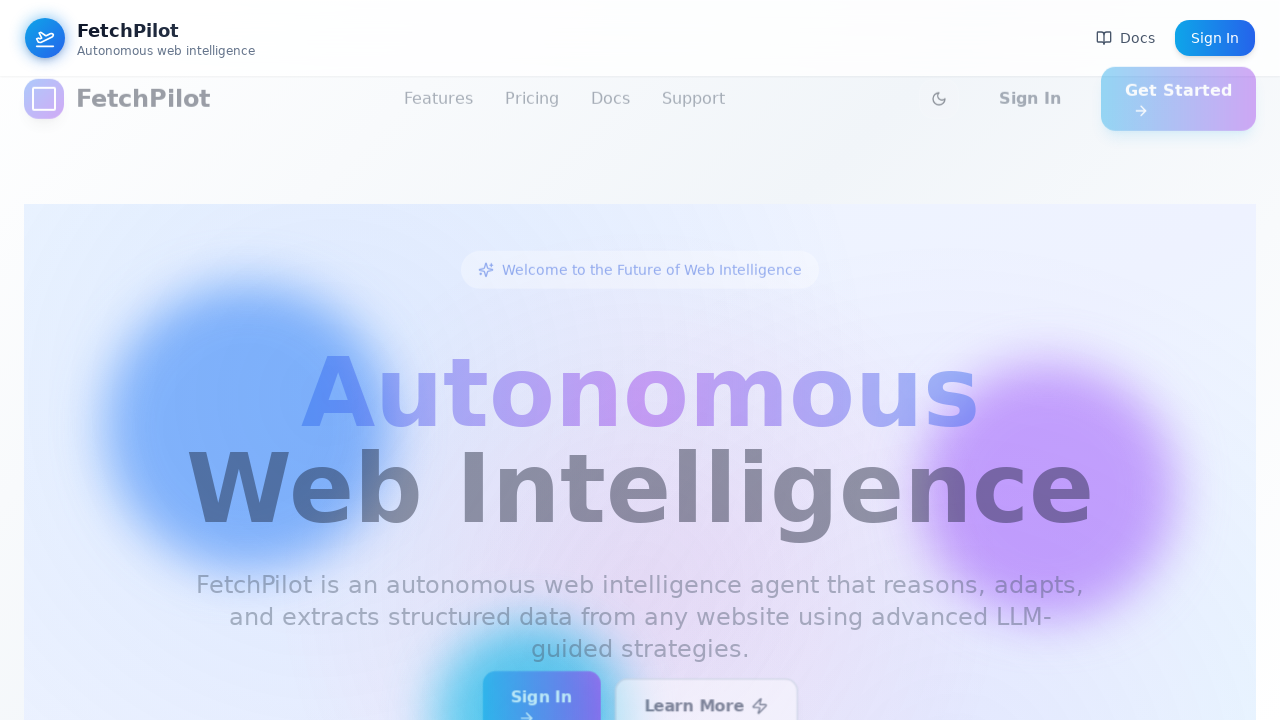

Landing route loaded (domcontentloaded)
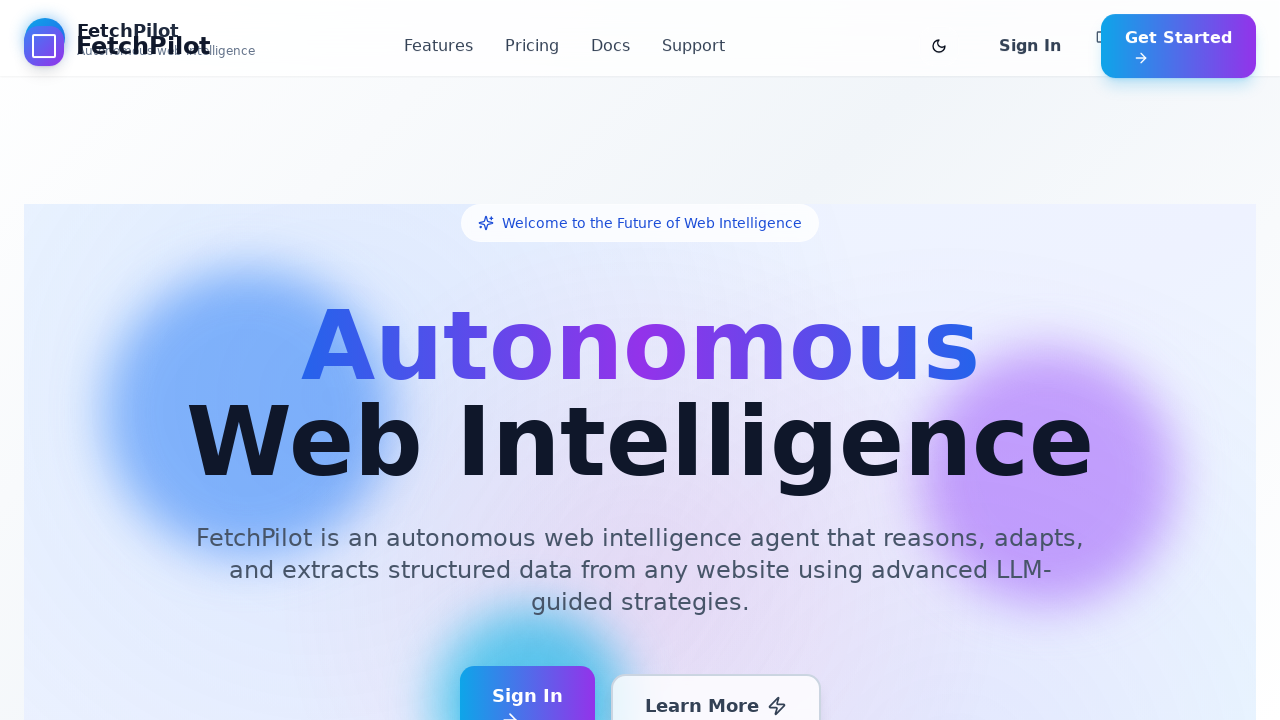

Navigated to auth/signin route
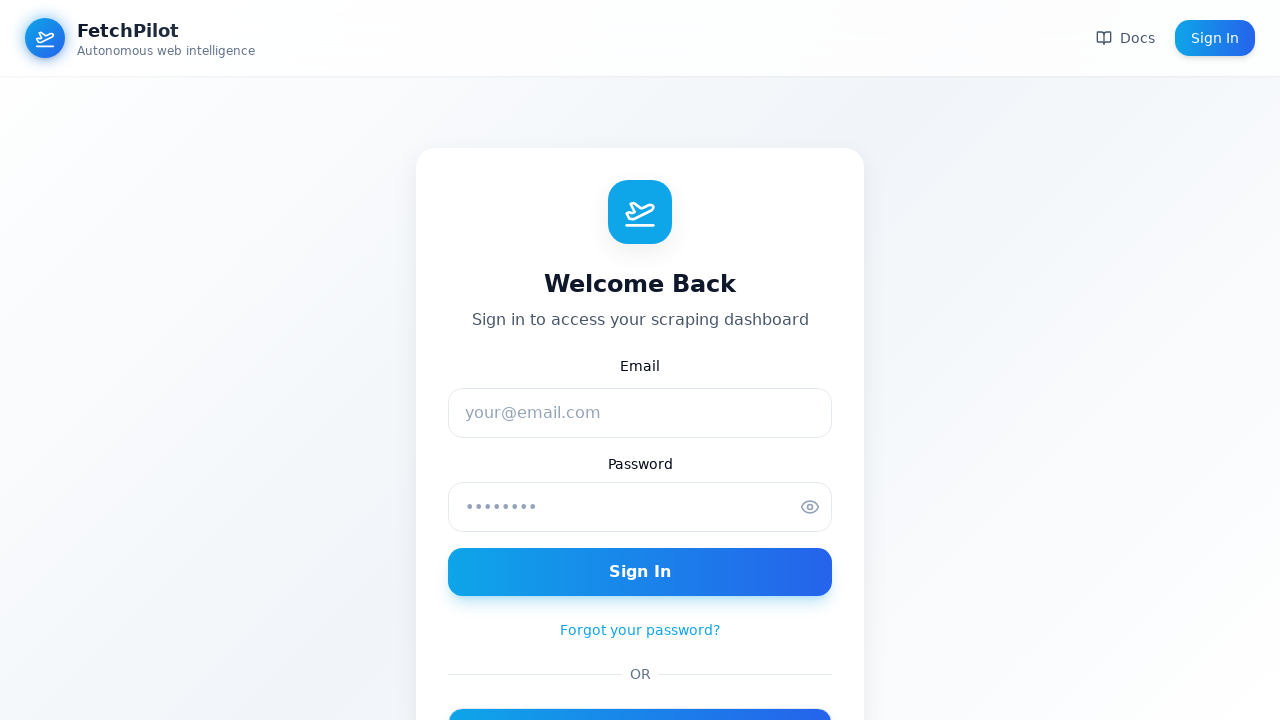

Auth/signin route loaded (domcontentloaded)
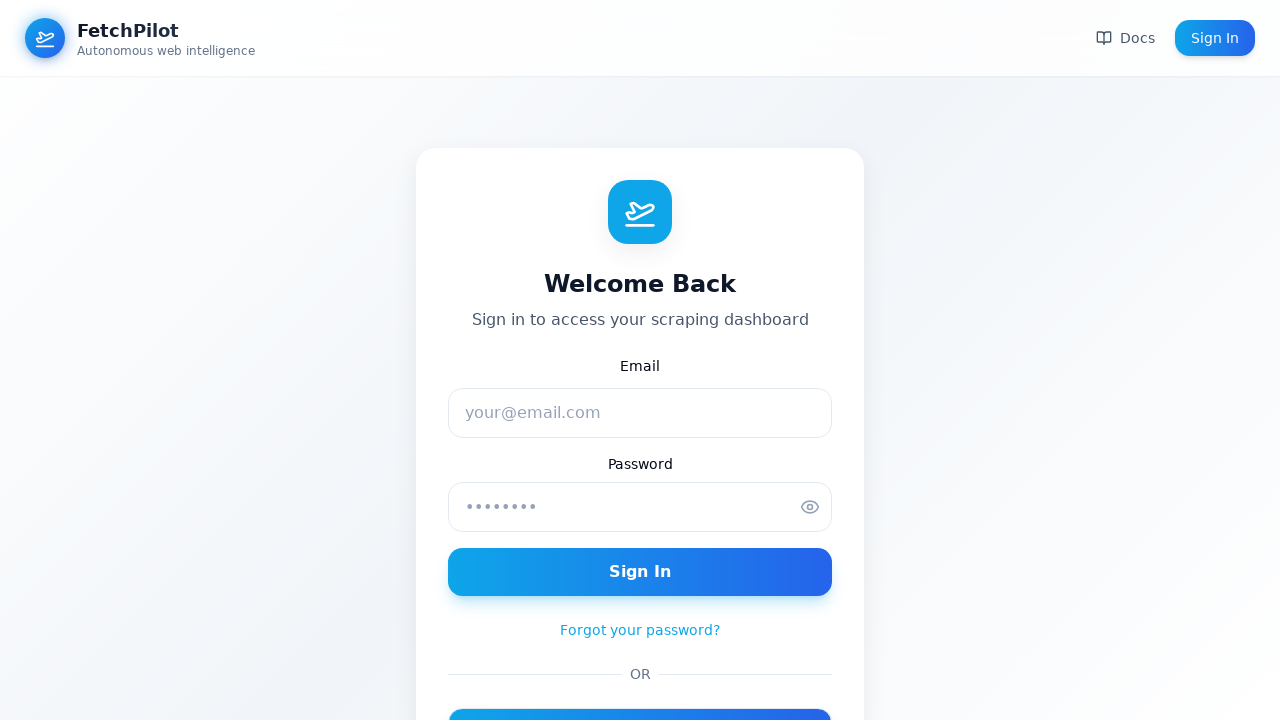

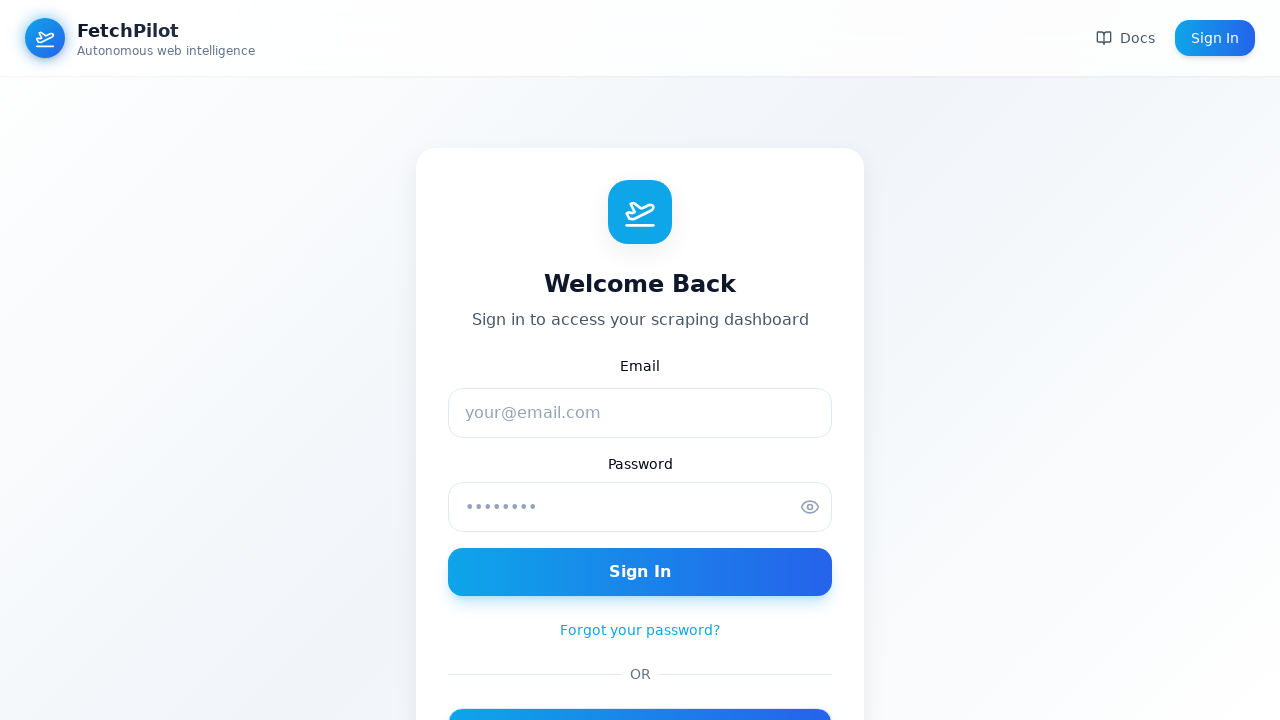